Tests a calculator demo by entering two numbers and verifying the sum result

Starting URL: https://juliemr.github.io/protractor-demo/

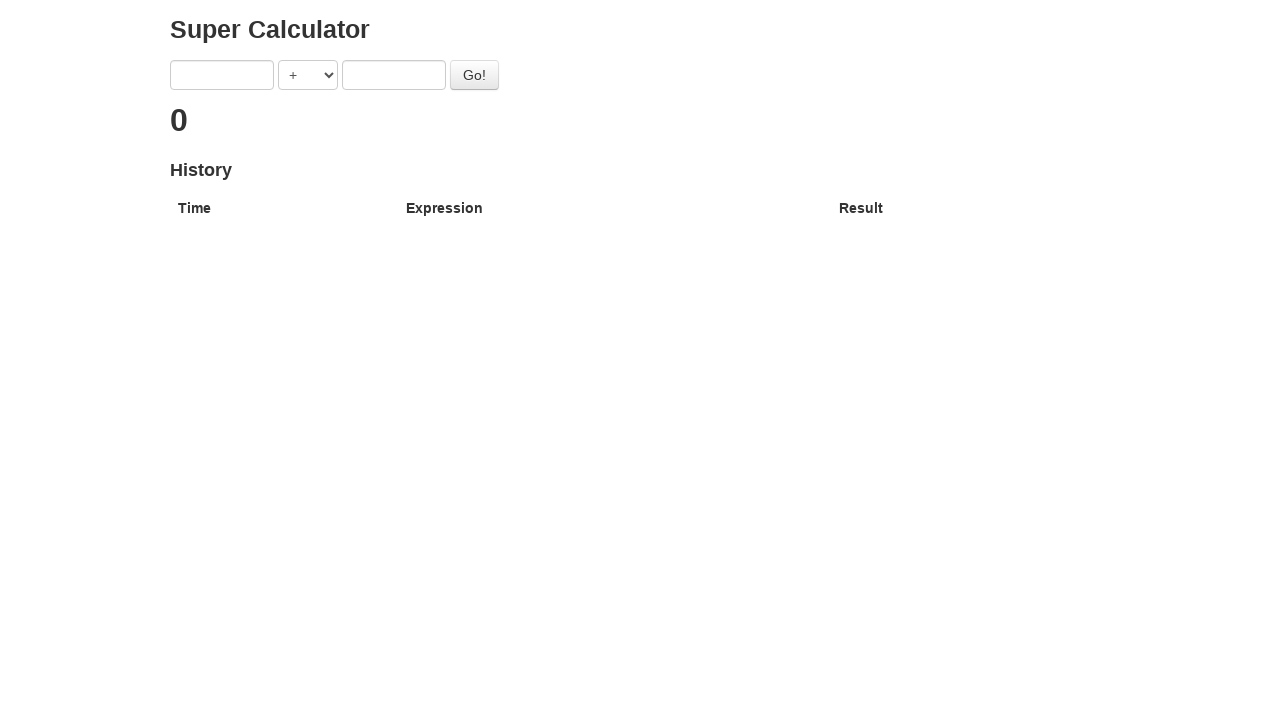

Entered first number '5' in calculator on input[ng-model='first']
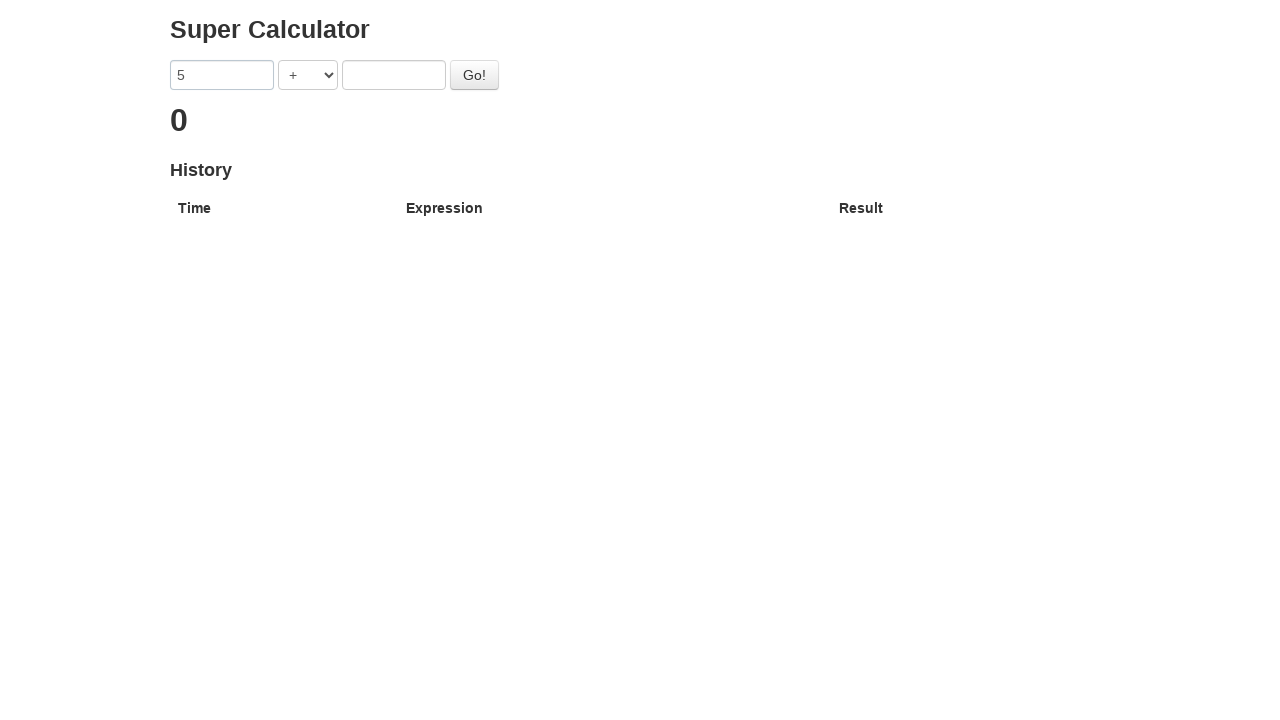

Entered second number '5' in calculator on input[ng-model='second']
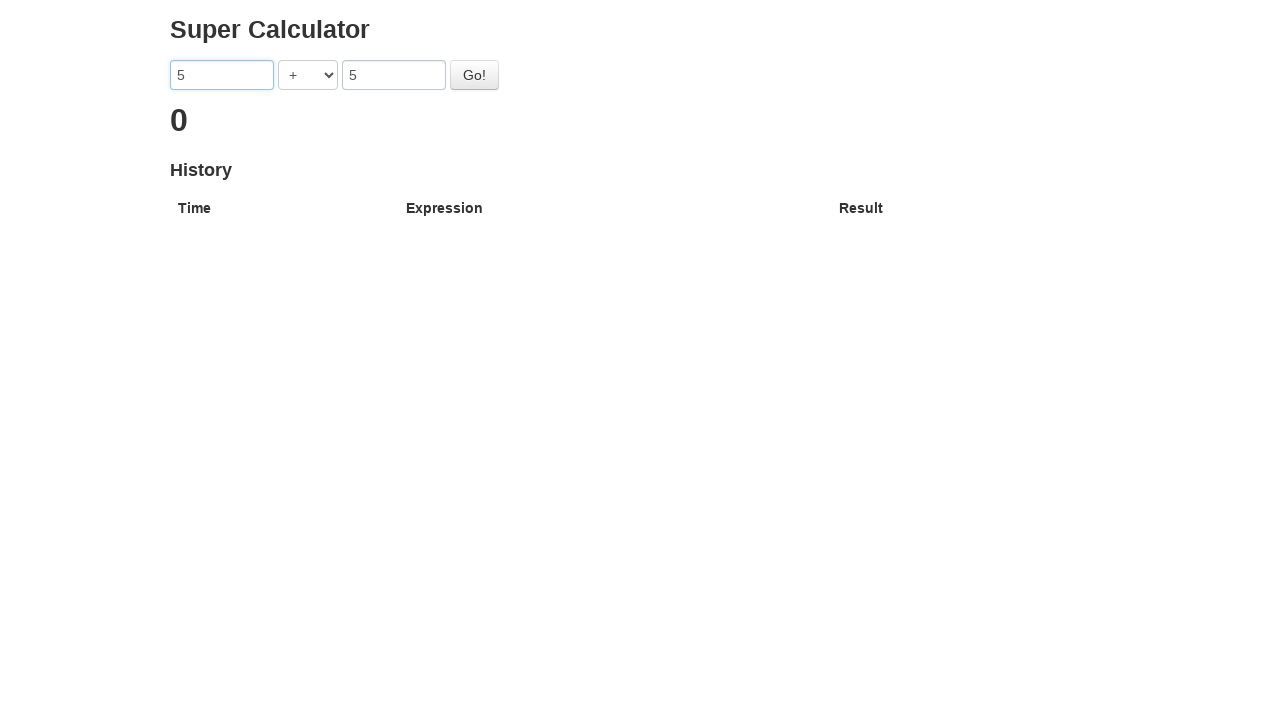

Clicked calculate button to compute sum at (474, 75) on #gobutton
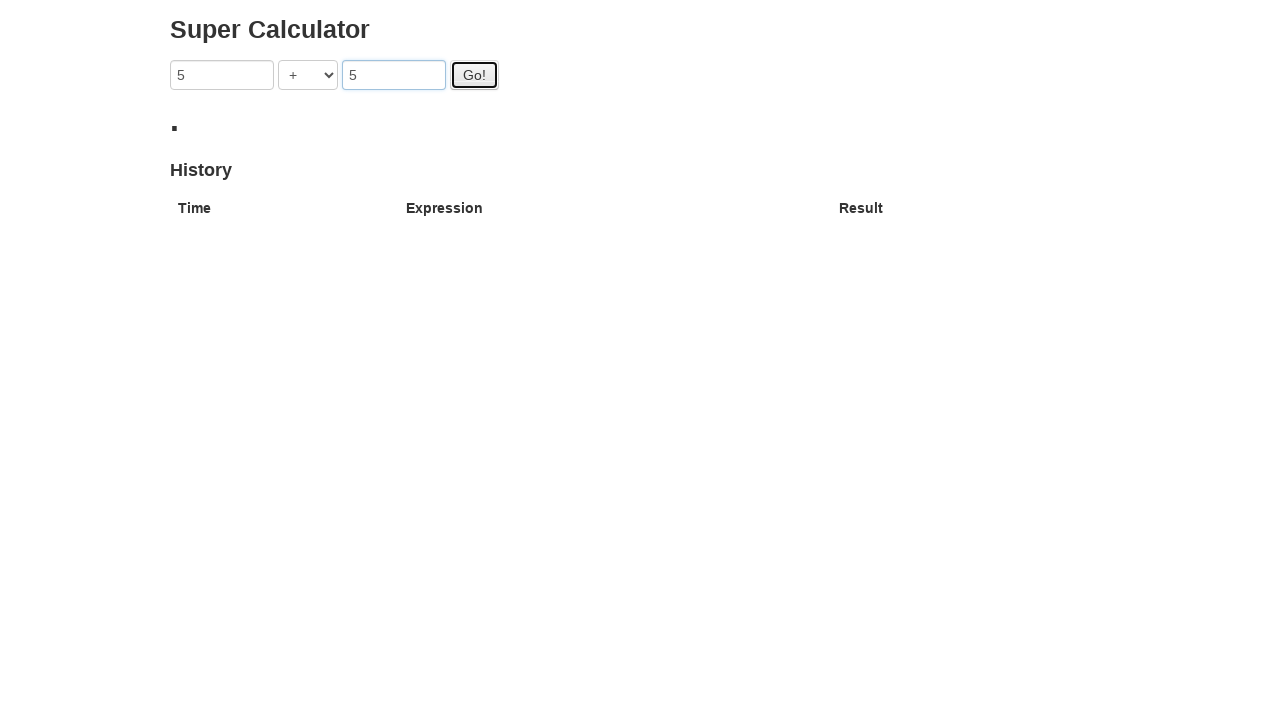

Sum result loaded and displayed
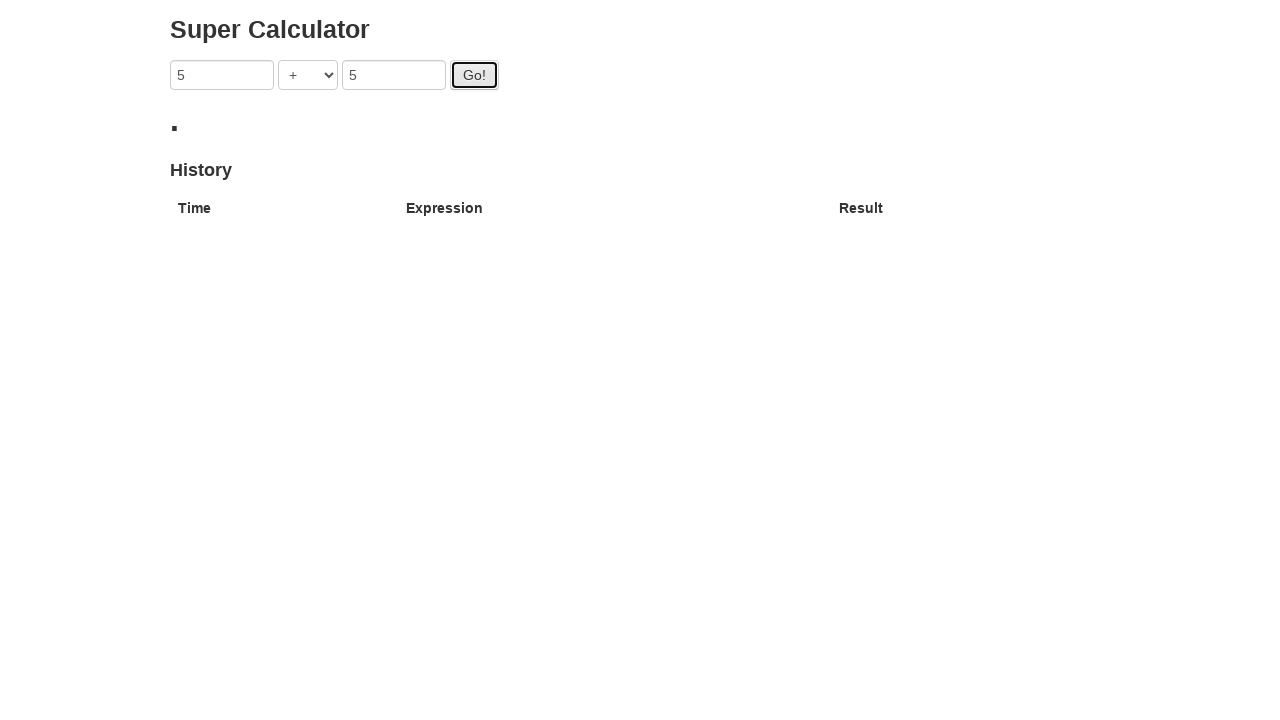

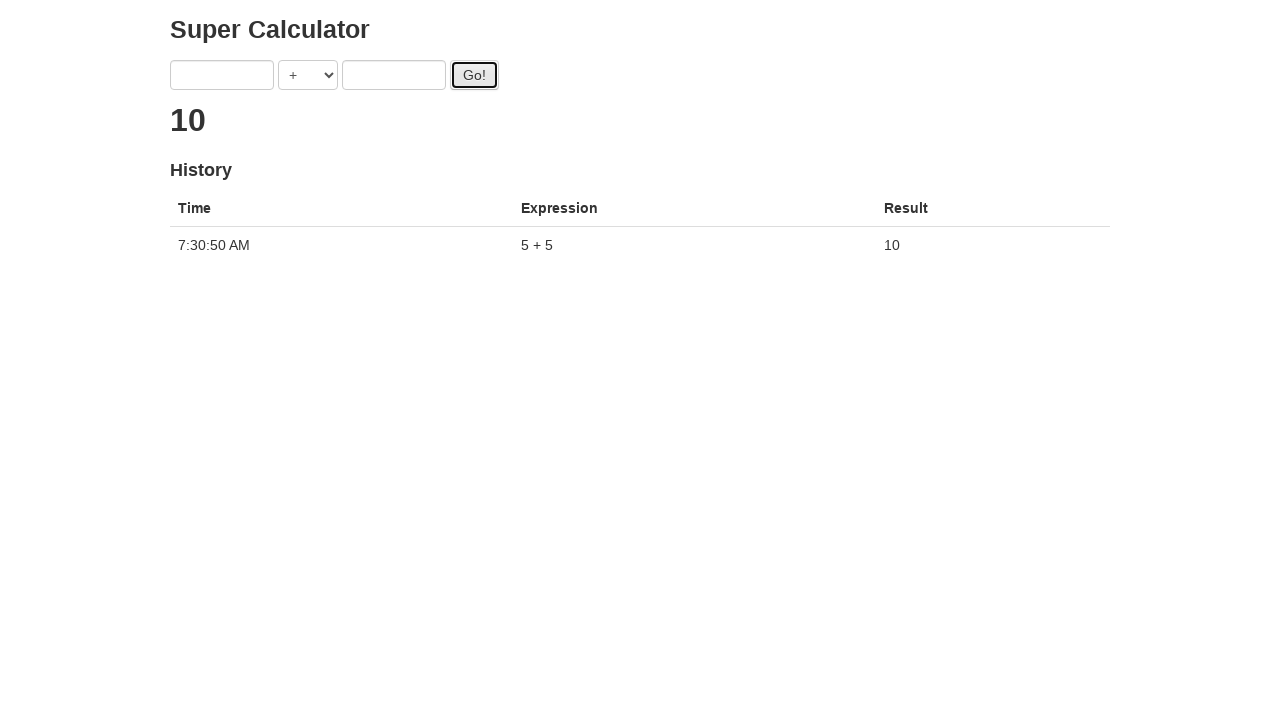